Tests URL change detection by clicking a link and waiting for the URL to change from its initial state

Starting URL: https://slackingslacker.github.io/seleniumindex#/seleniumwait

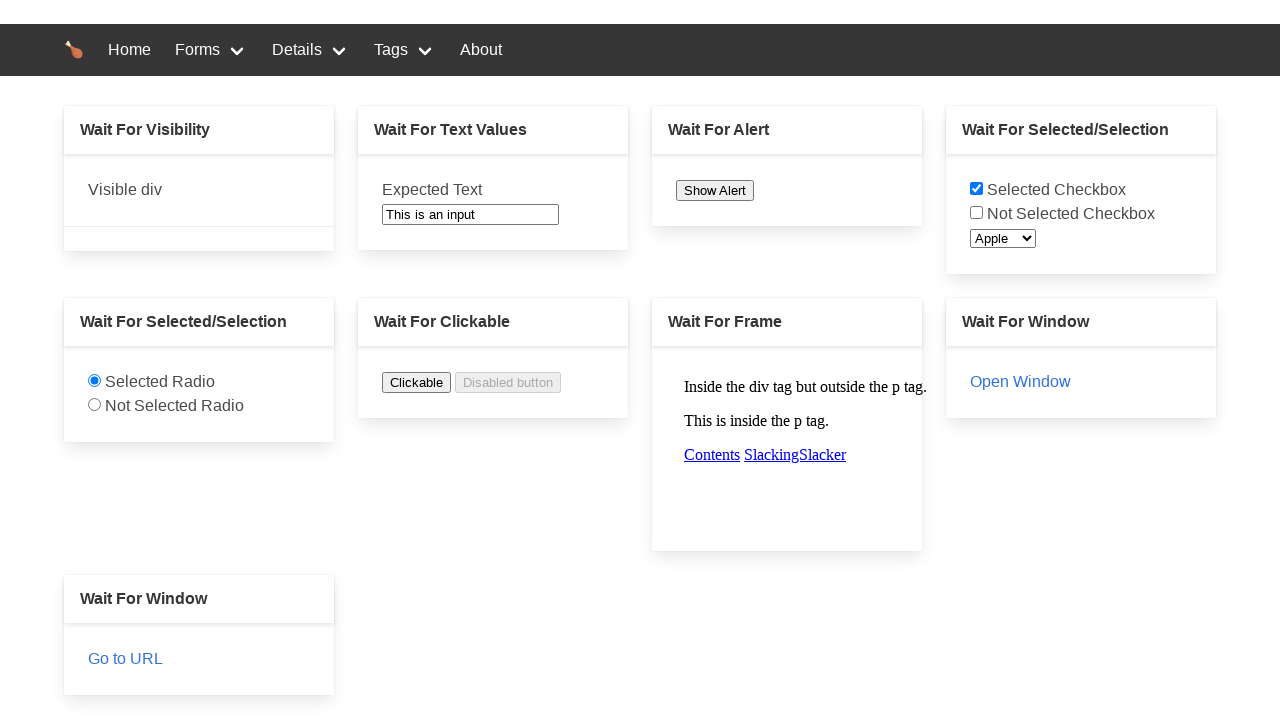

Clicked link in elementStateless to trigger URL change at (126, 658) on #elementStateless > a
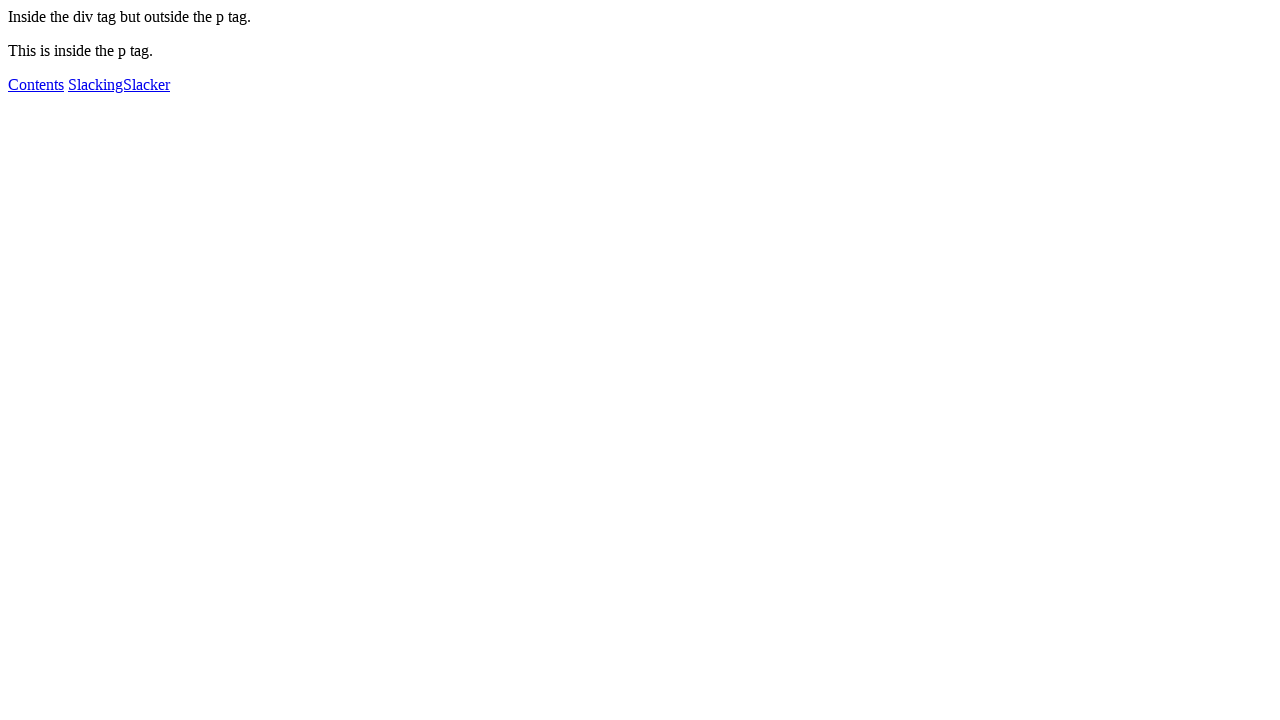

URL changed from initial /seleniumwait page
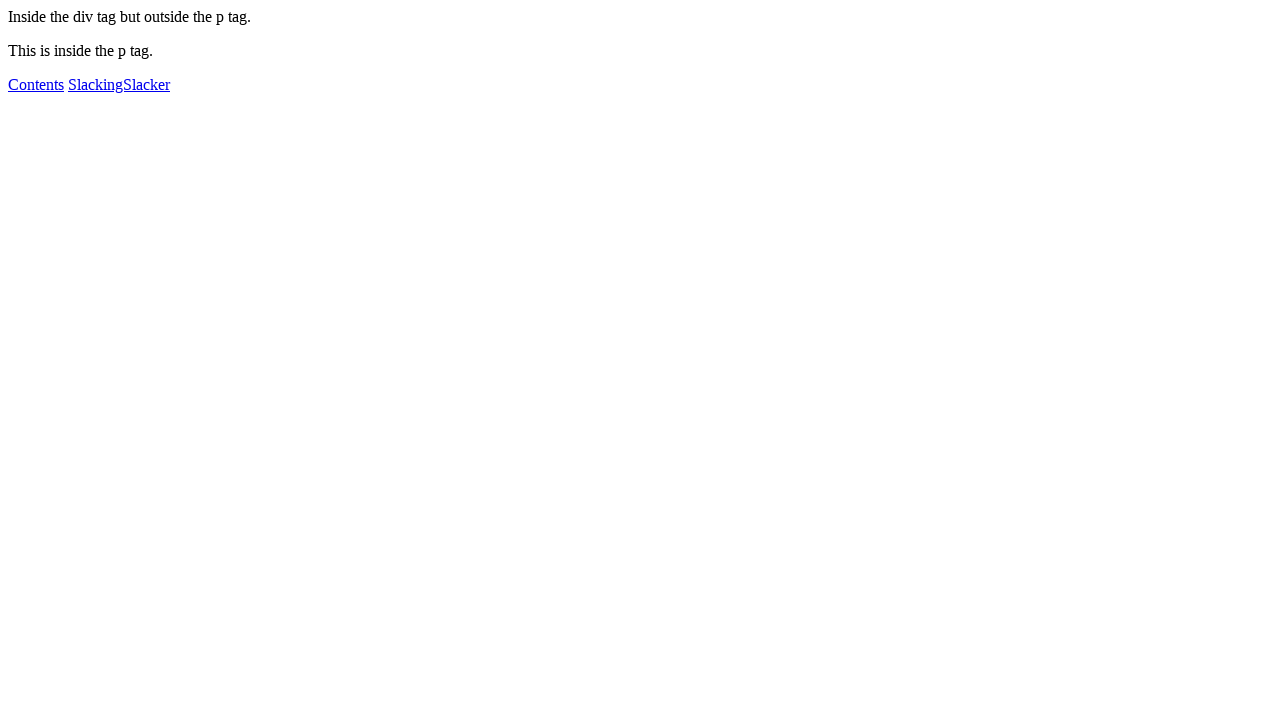

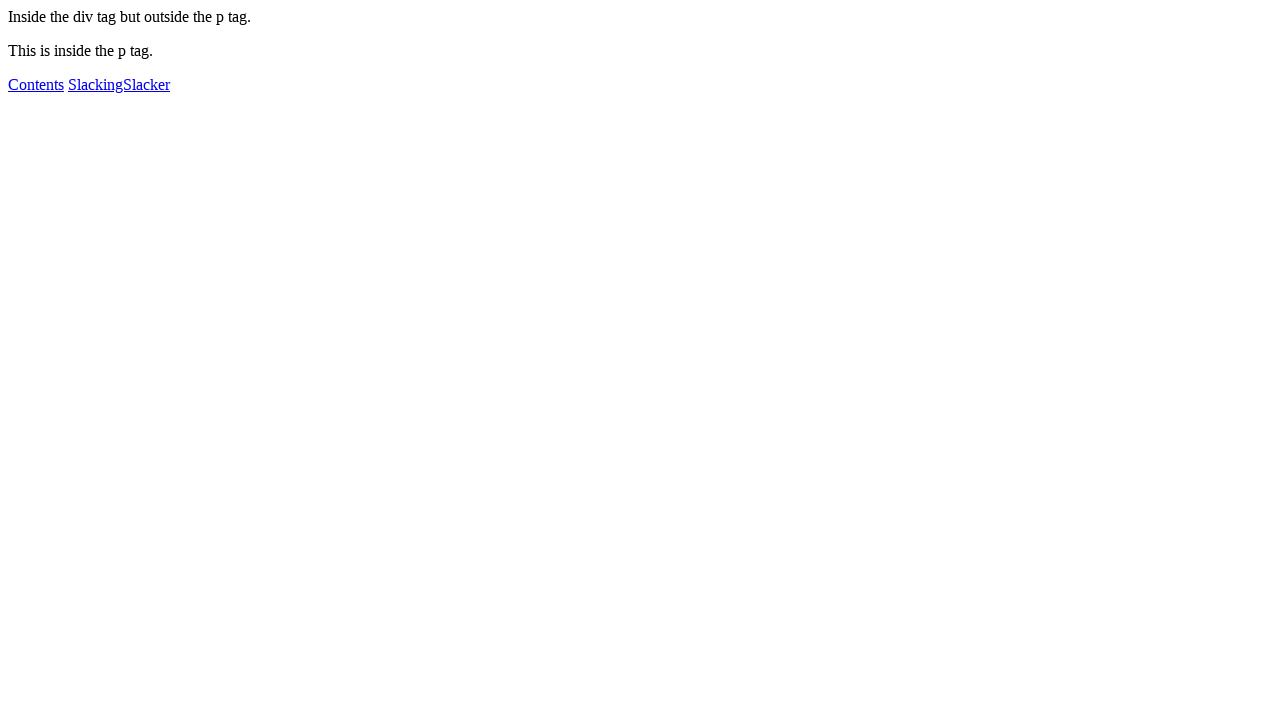